Tests dynamic element creation by clicking an "add element" button 10 times, then clicks all the checkboxes that were dynamically added to the page.

Starting URL: https://page-test-selenium.s3.sa-east-1.amazonaws.com/index.html

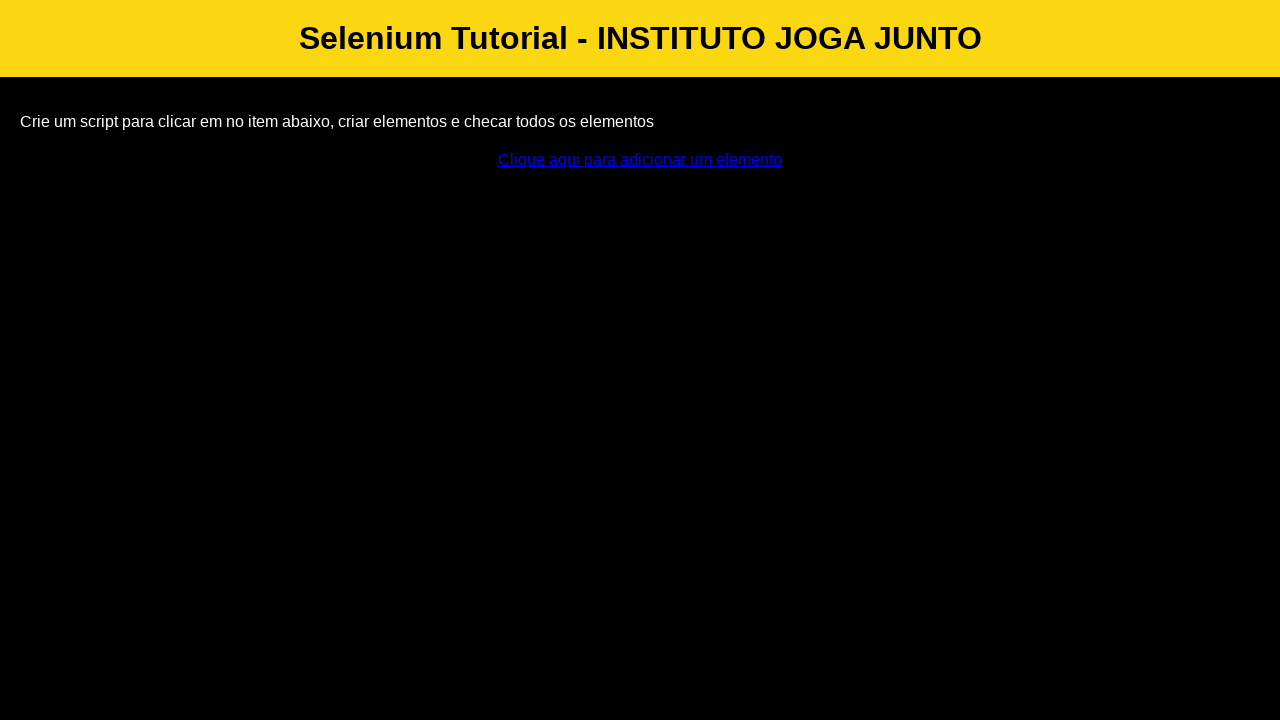

Navigated to test page
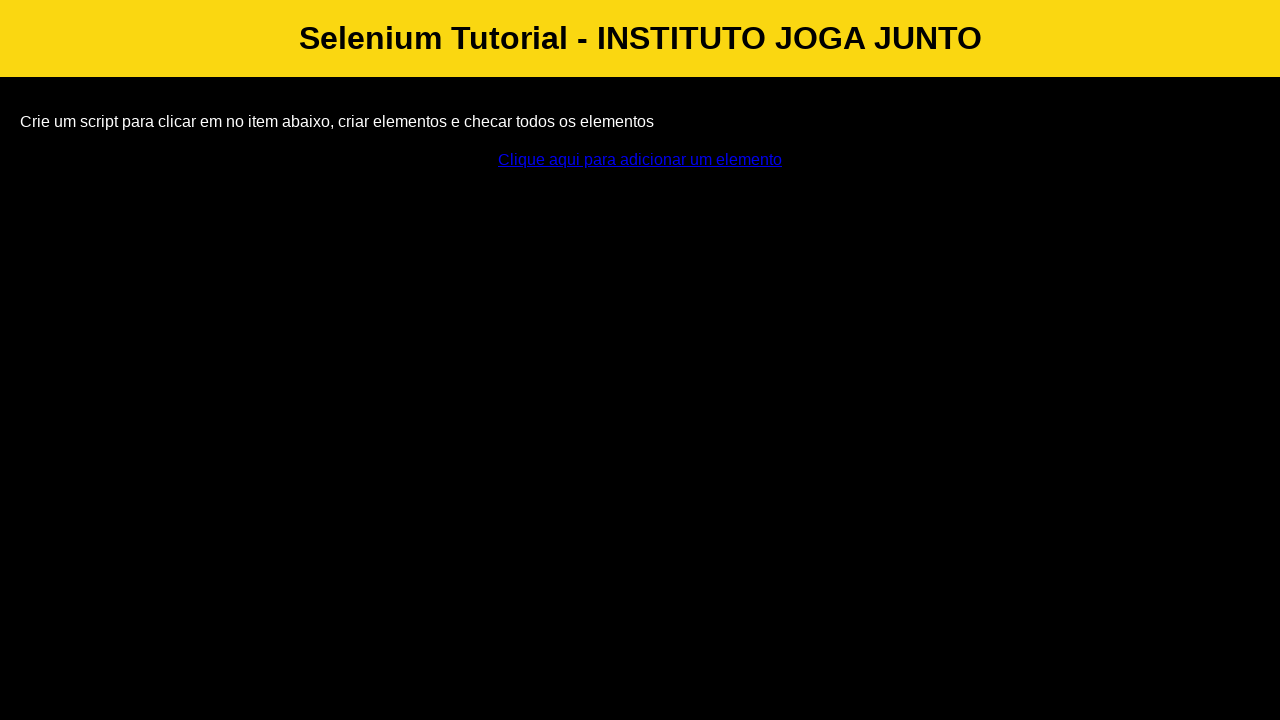

Clicked 'Add Element' button (iteration 1/10) at (640, 160) on #addElement
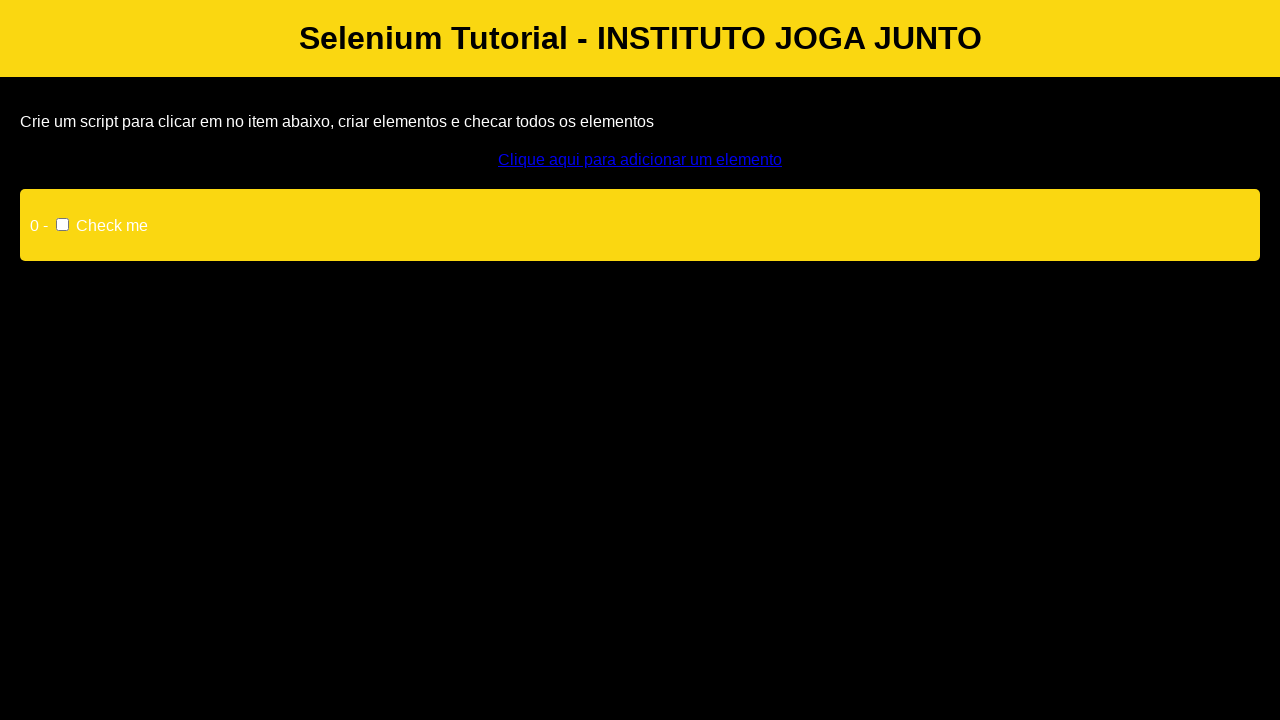

Clicked 'Add Element' button (iteration 2/10) at (640, 160) on #addElement
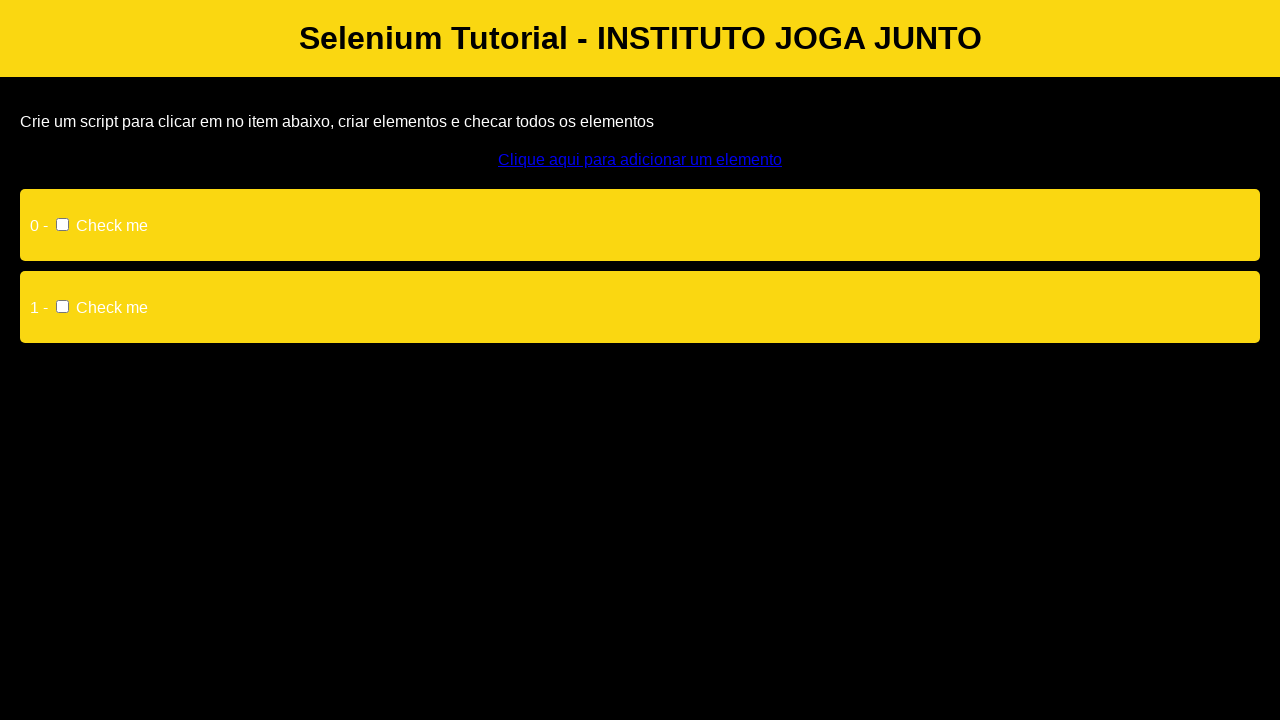

Clicked 'Add Element' button (iteration 3/10) at (640, 160) on #addElement
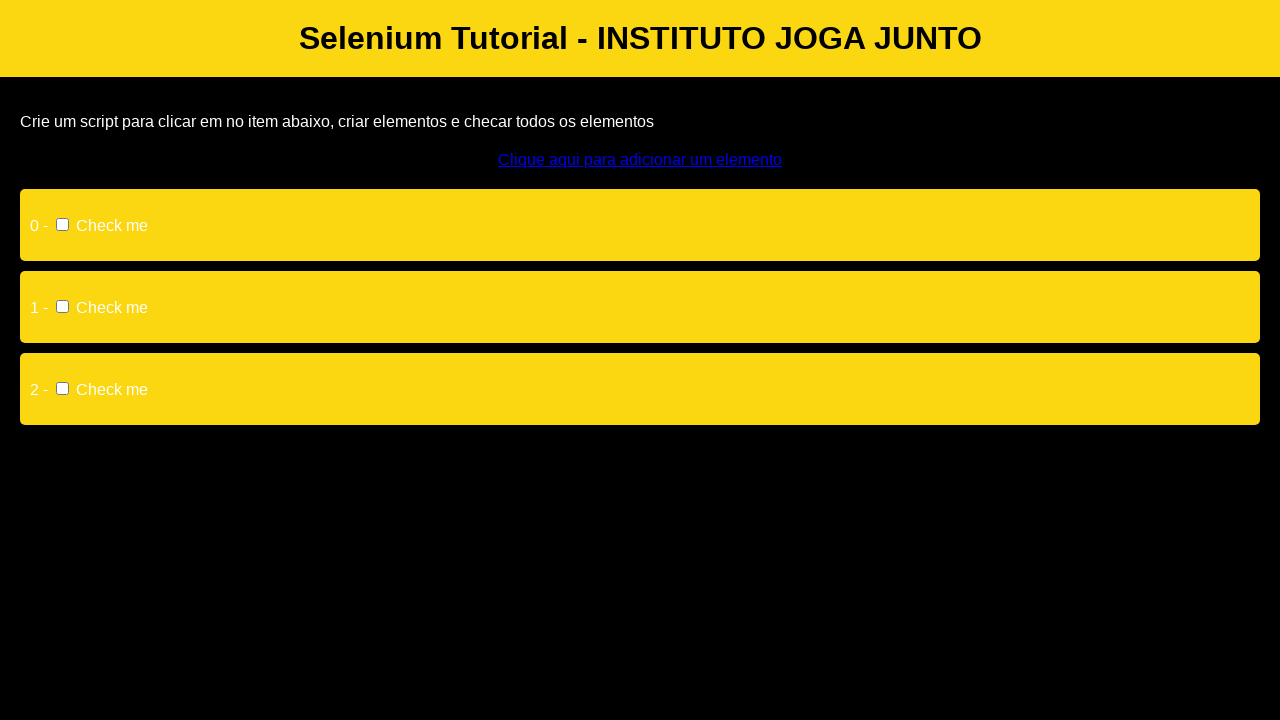

Clicked 'Add Element' button (iteration 4/10) at (640, 160) on #addElement
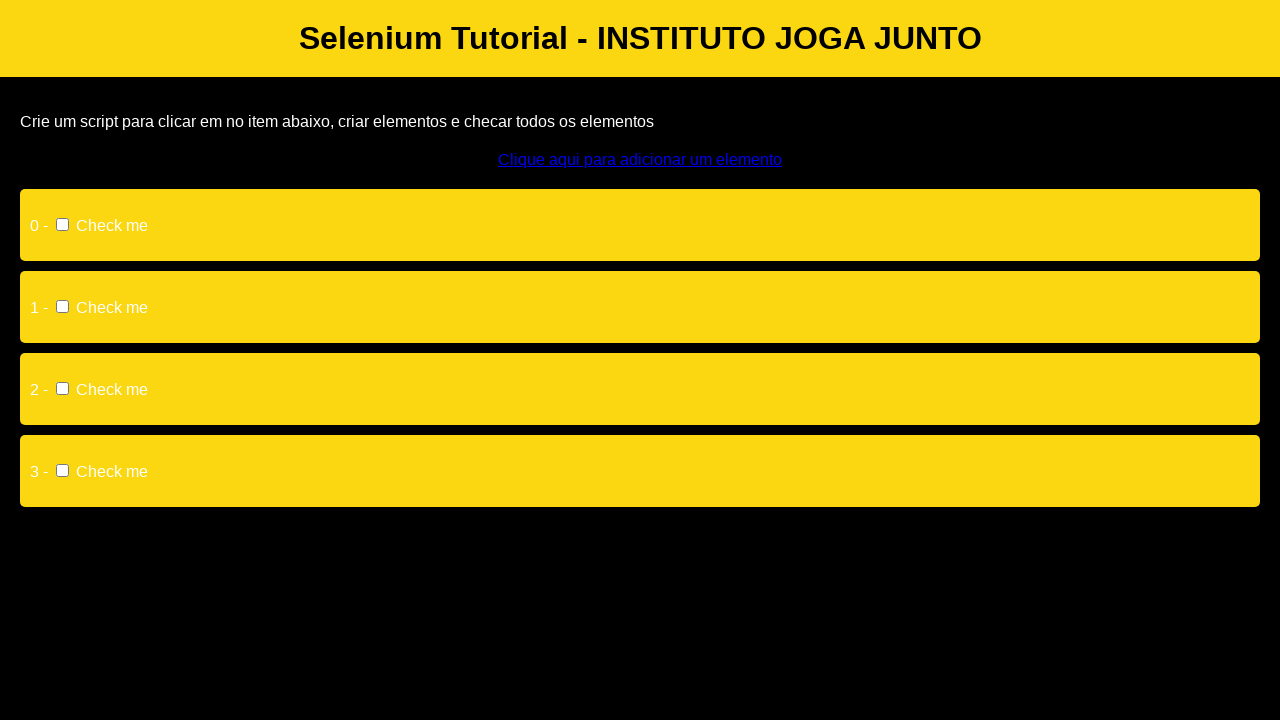

Clicked 'Add Element' button (iteration 5/10) at (640, 160) on #addElement
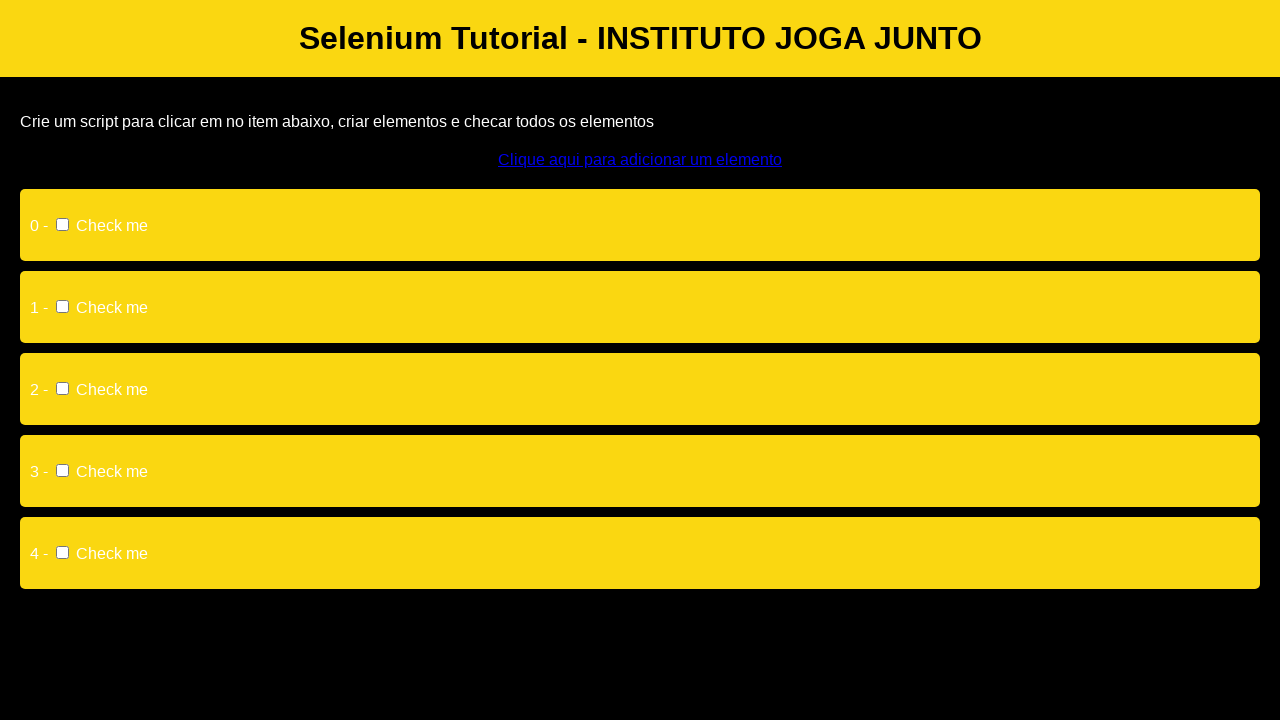

Clicked 'Add Element' button (iteration 6/10) at (640, 160) on #addElement
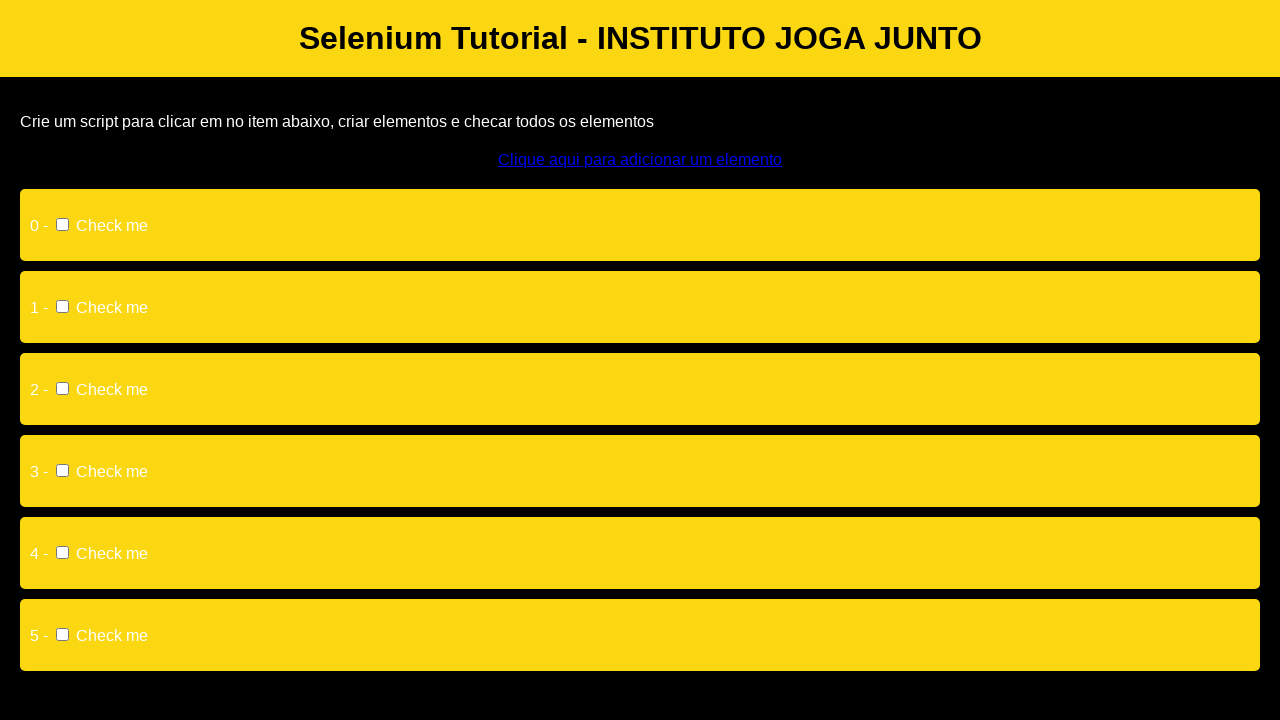

Clicked 'Add Element' button (iteration 7/10) at (640, 160) on #addElement
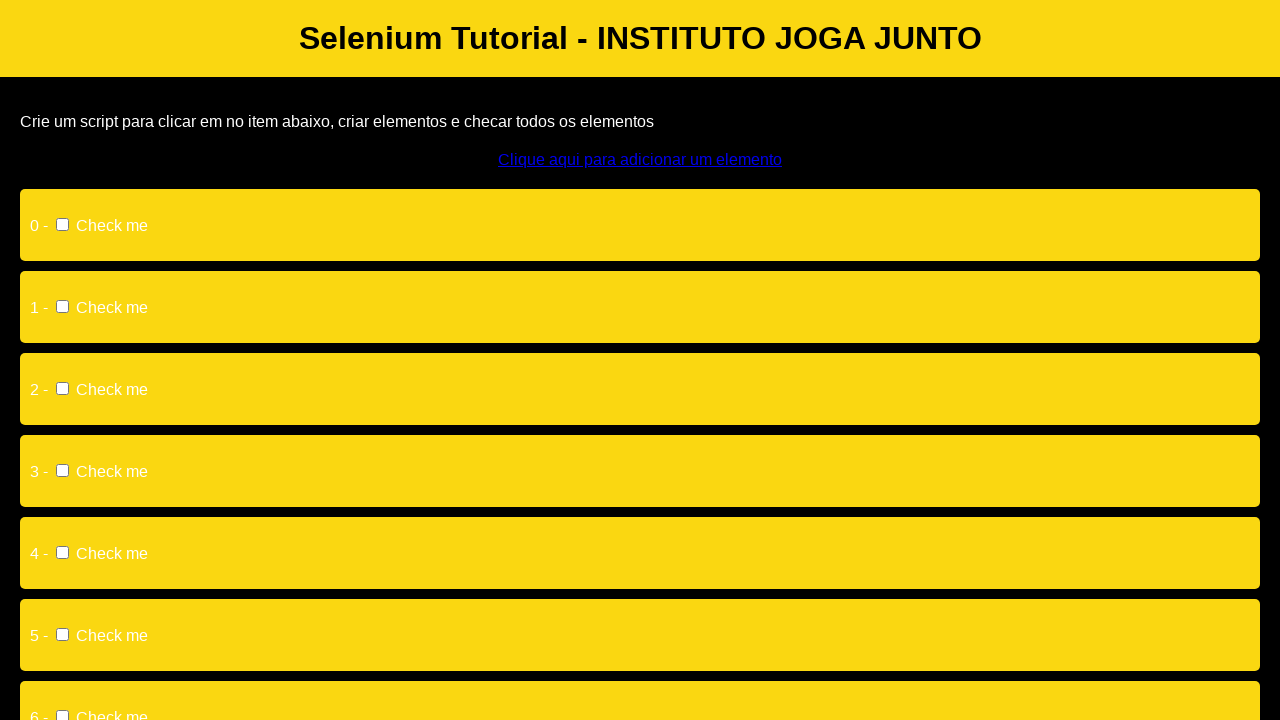

Clicked 'Add Element' button (iteration 8/10) at (640, 160) on #addElement
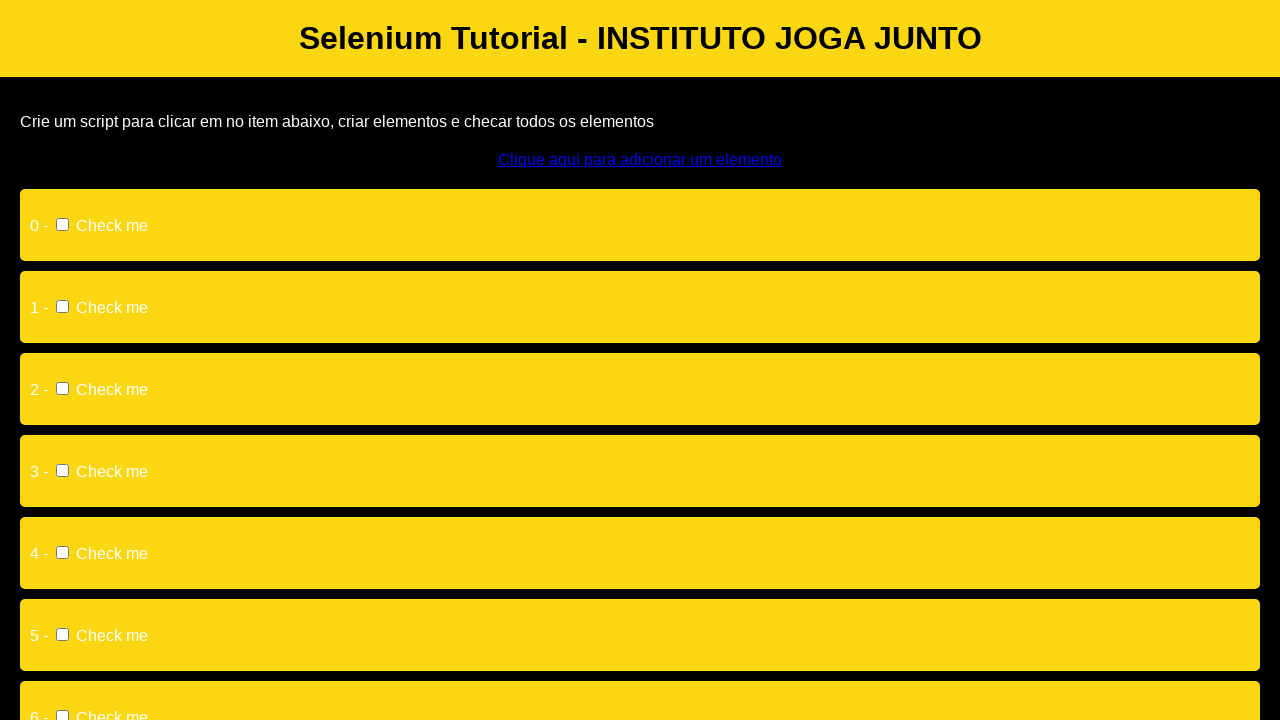

Clicked 'Add Element' button (iteration 9/10) at (640, 160) on #addElement
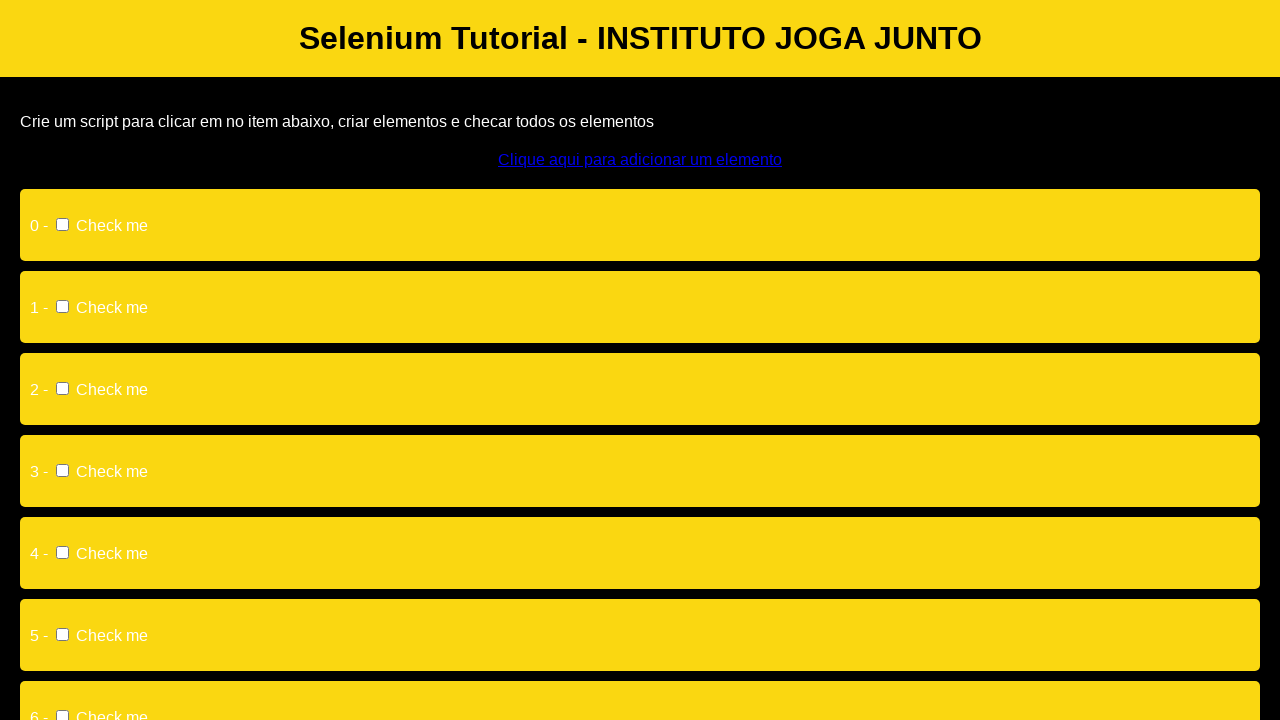

Clicked 'Add Element' button (iteration 10/10) at (640, 160) on #addElement
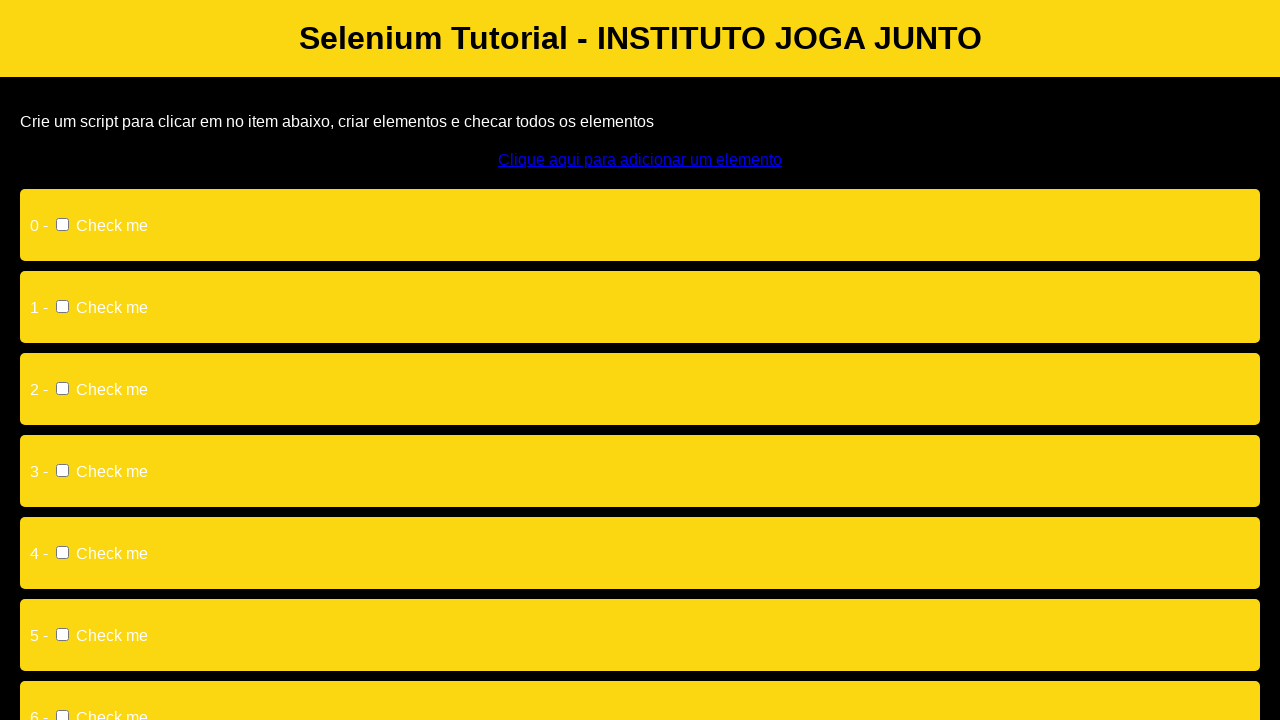

Waited for checkboxes to be present on the page
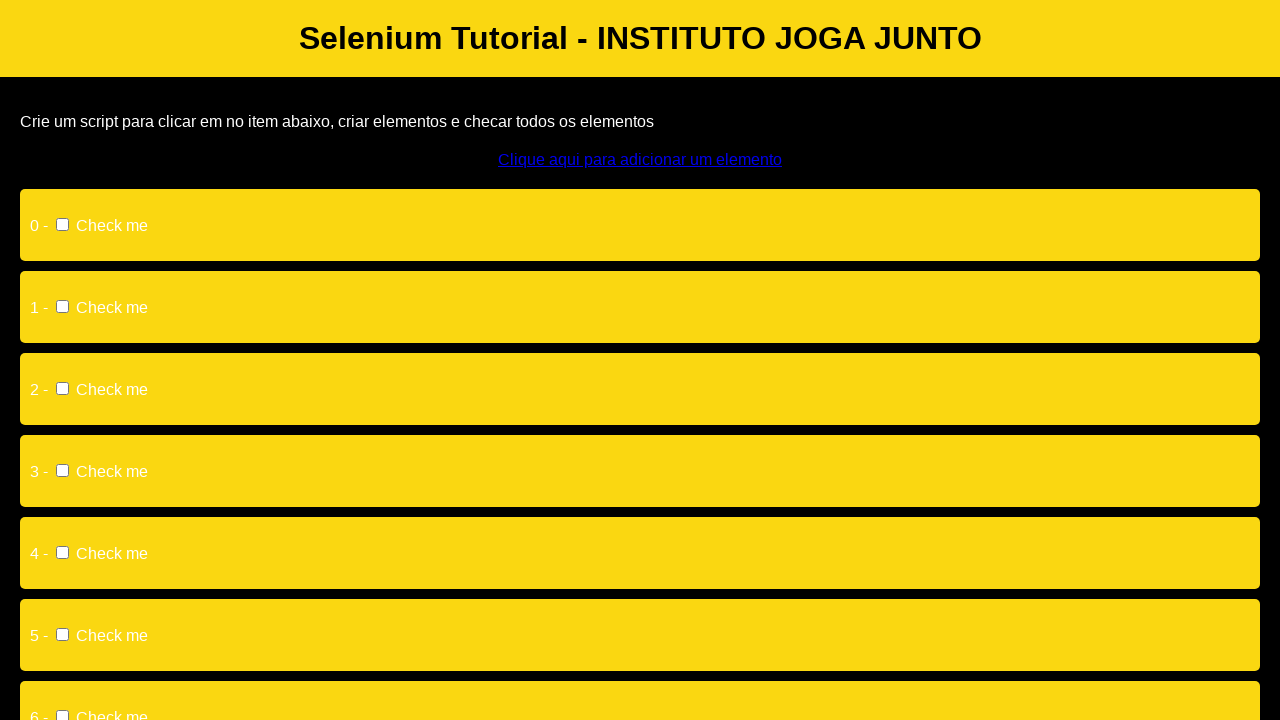

Clicked a dynamically added checkbox at (62, 224) on input >> nth=0
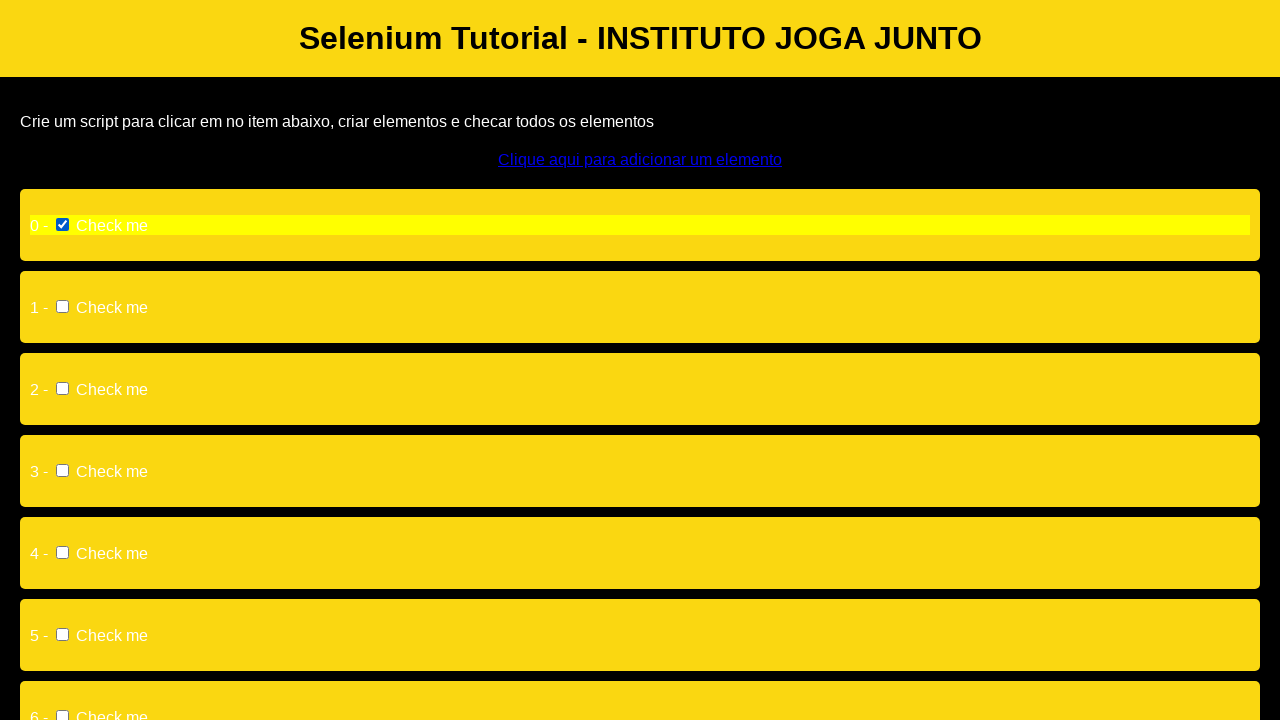

Clicked a dynamically added checkbox at (62, 306) on input >> nth=1
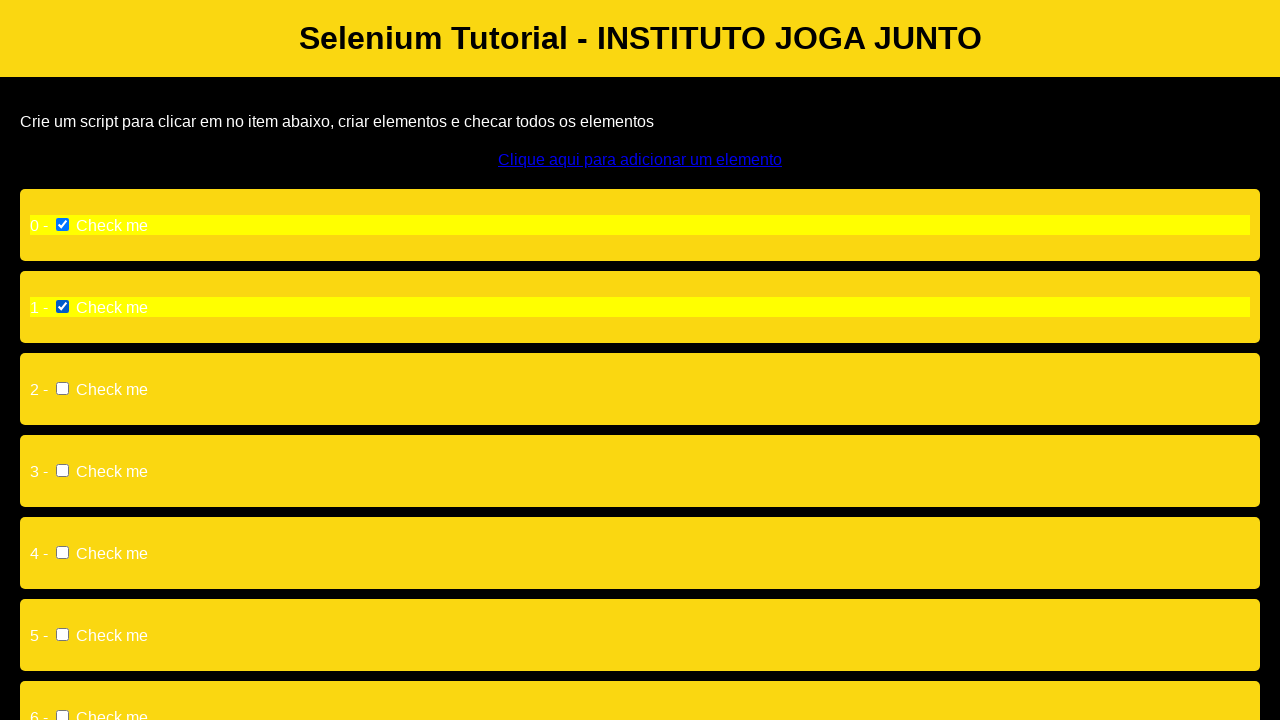

Clicked a dynamically added checkbox at (62, 388) on input >> nth=2
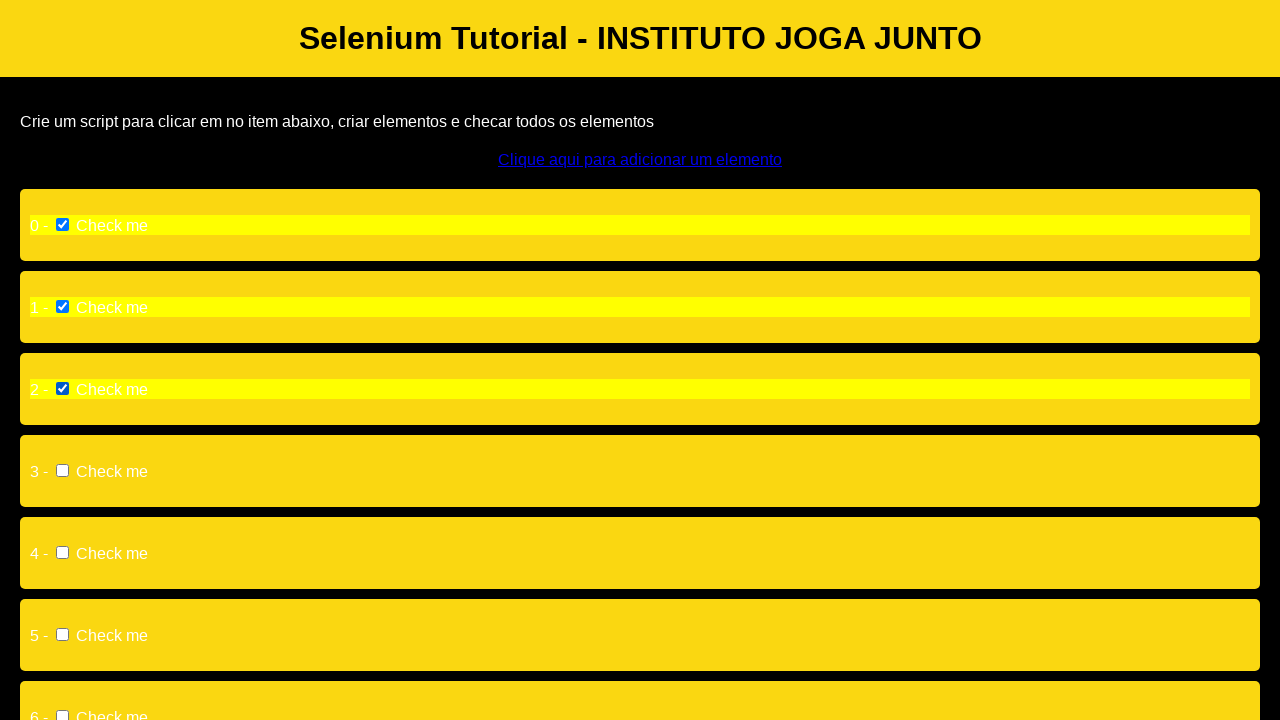

Clicked a dynamically added checkbox at (62, 470) on input >> nth=3
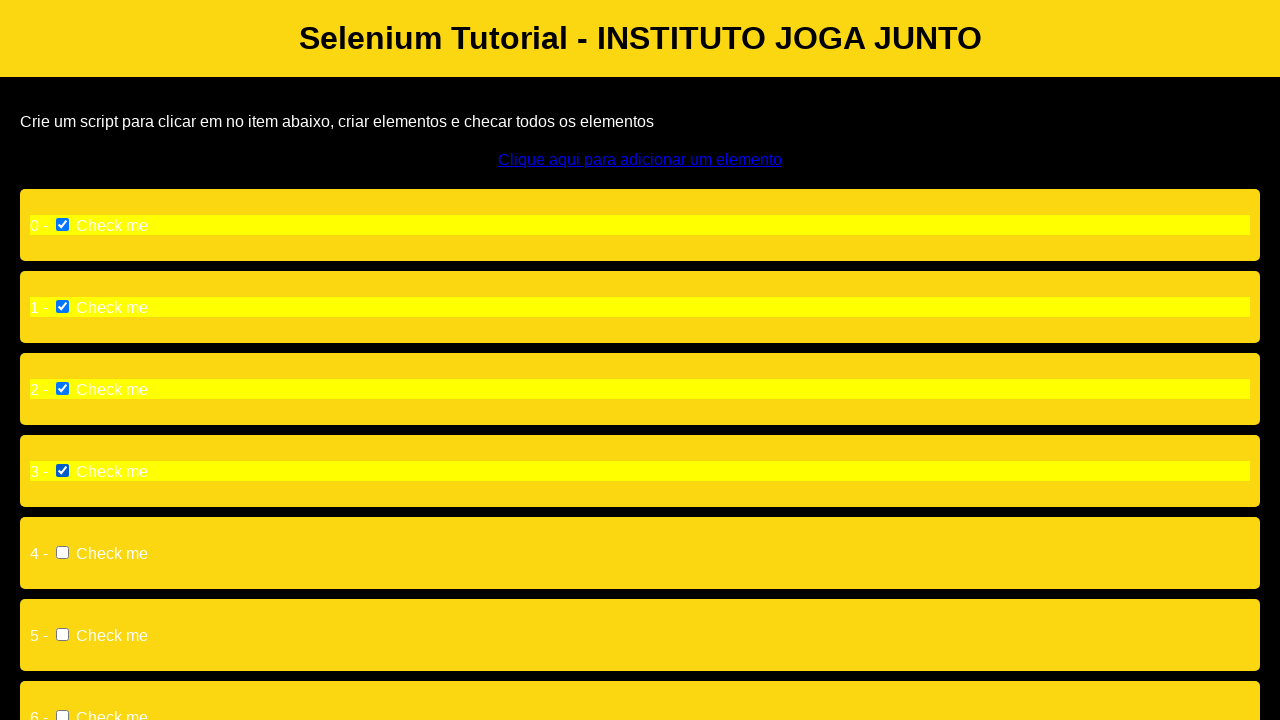

Clicked a dynamically added checkbox at (62, 552) on input >> nth=4
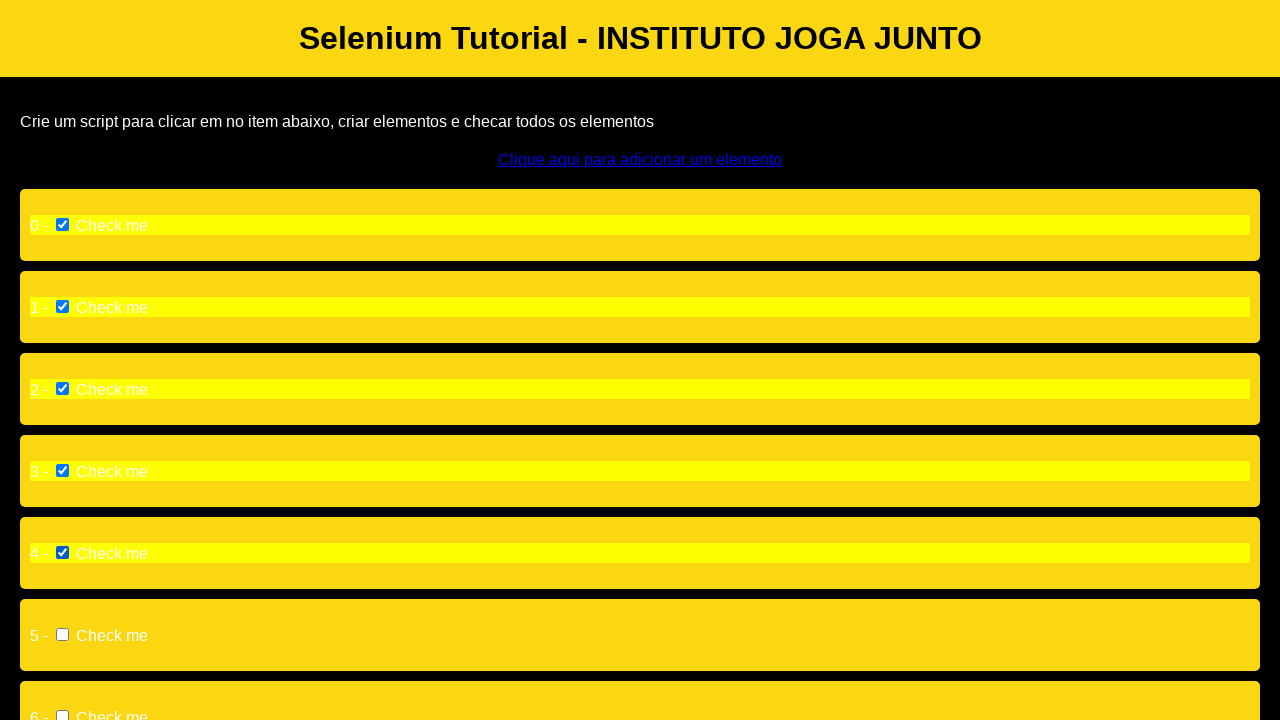

Clicked a dynamically added checkbox at (62, 634) on input >> nth=5
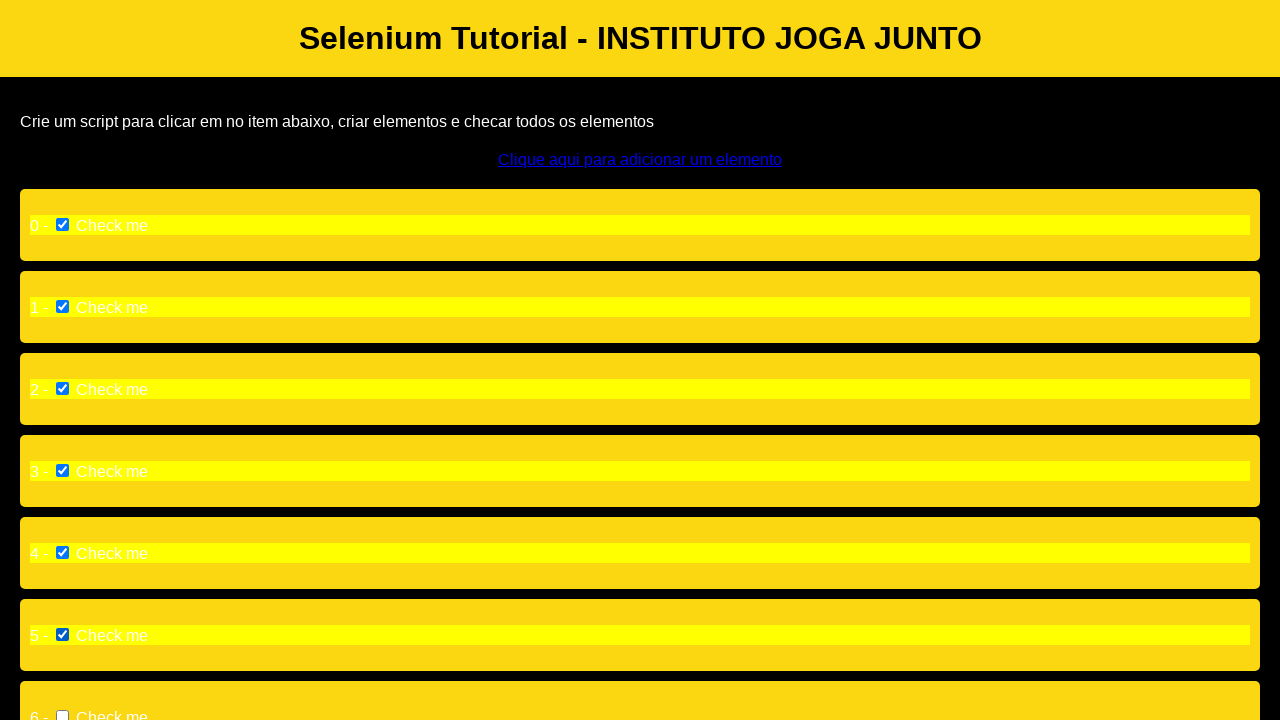

Clicked a dynamically added checkbox at (62, 714) on input >> nth=6
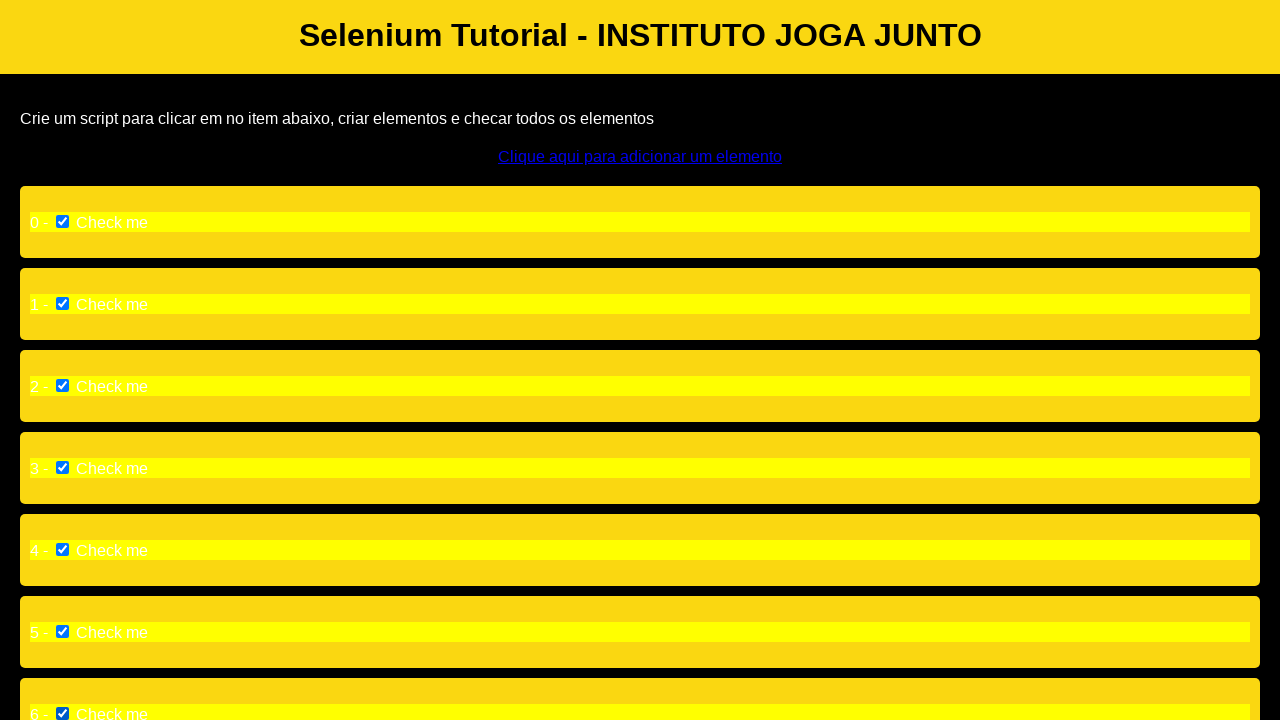

Clicked a dynamically added checkbox at (62, 490) on input >> nth=7
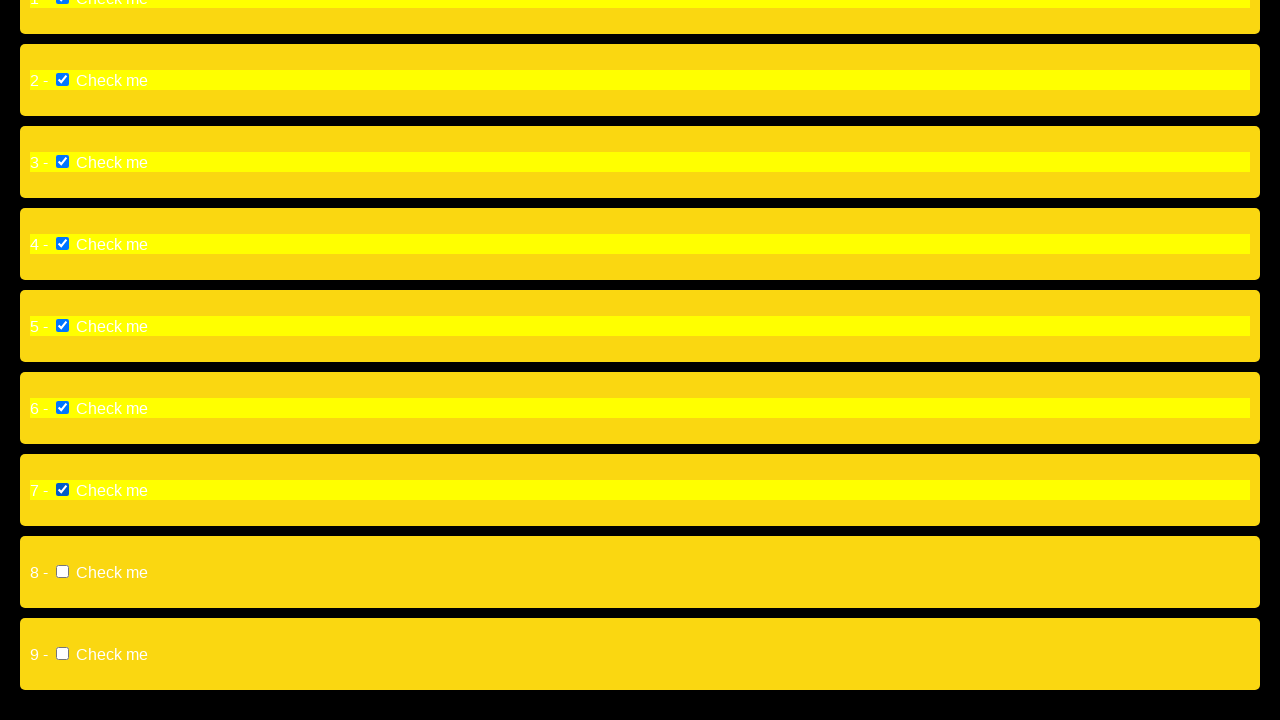

Clicked a dynamically added checkbox at (62, 572) on input >> nth=8
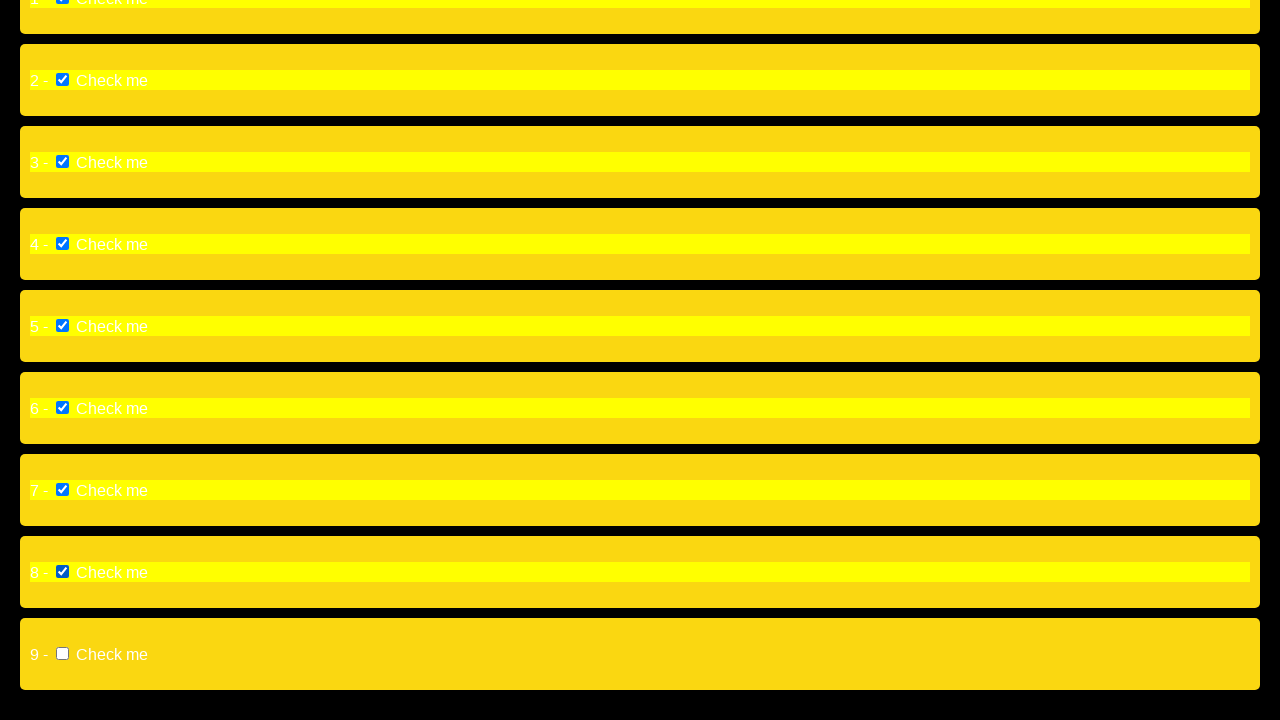

Clicked a dynamically added checkbox at (62, 654) on input >> nth=9
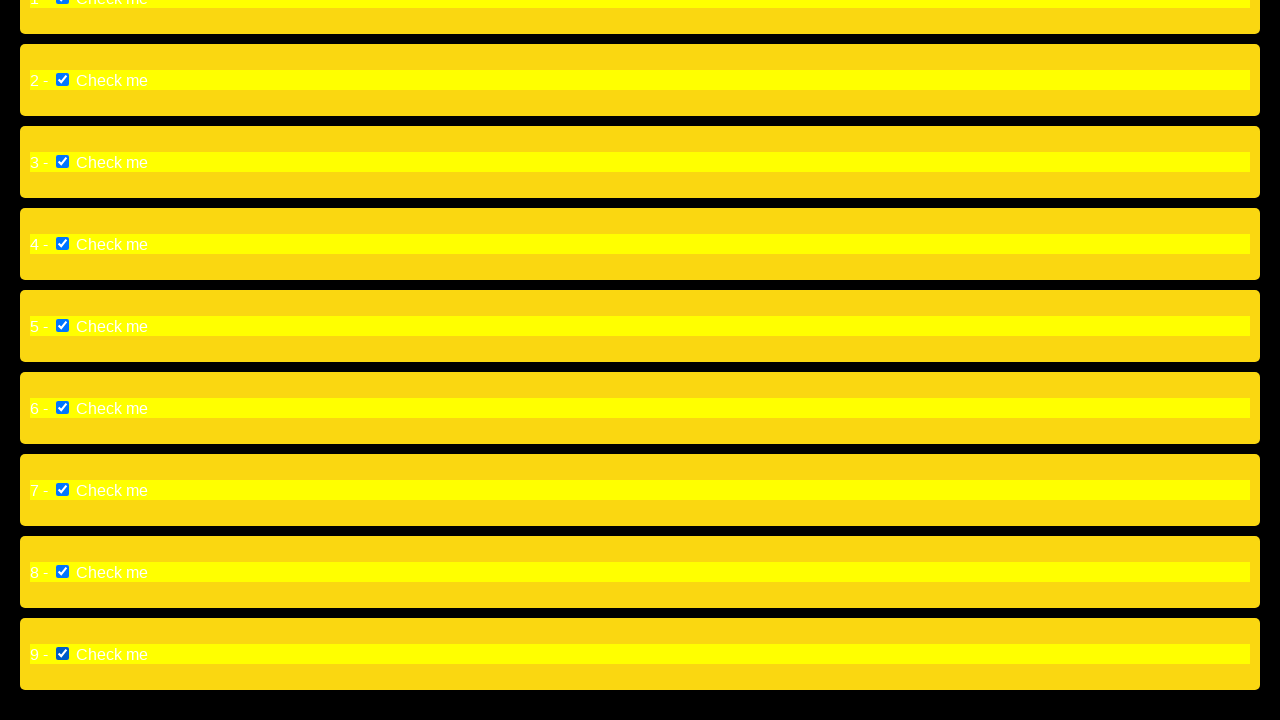

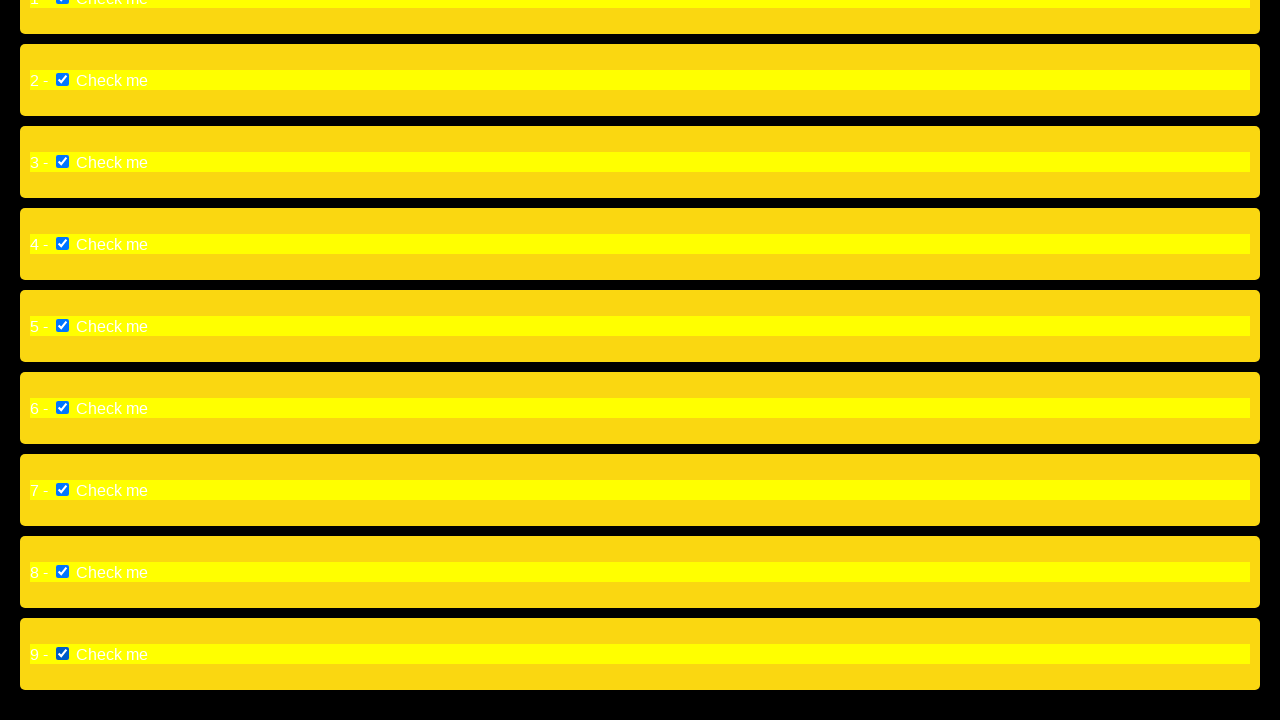